Tests locating elements by ID and performing a search on Python.org

Starting URL: https://www.python.org/

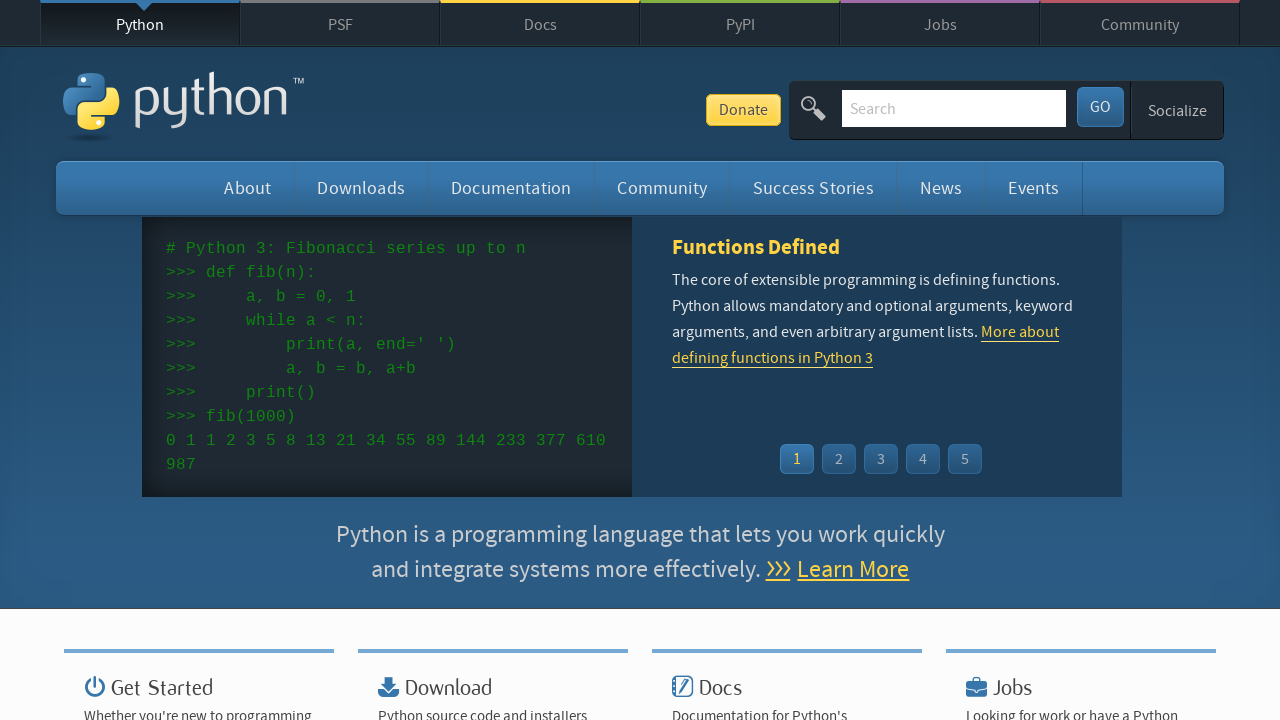

Located search input field by ID '#id-search-field'
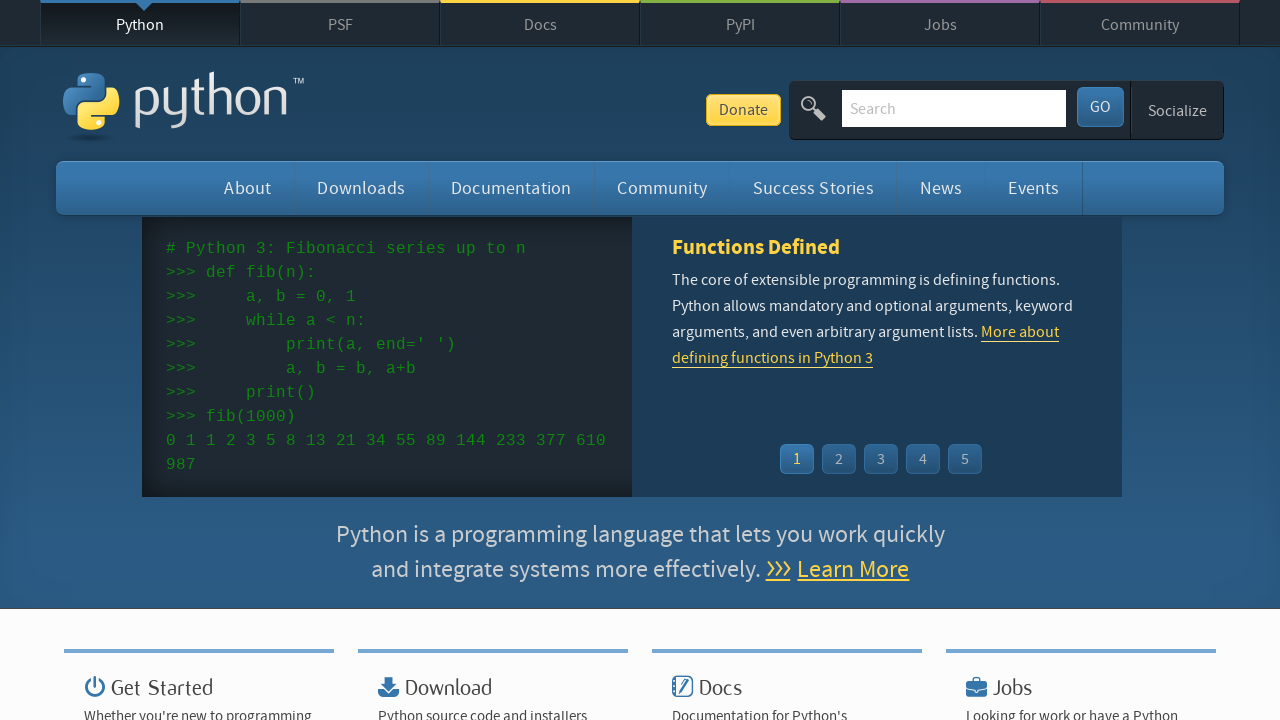

Cleared the search input field on #id-search-field
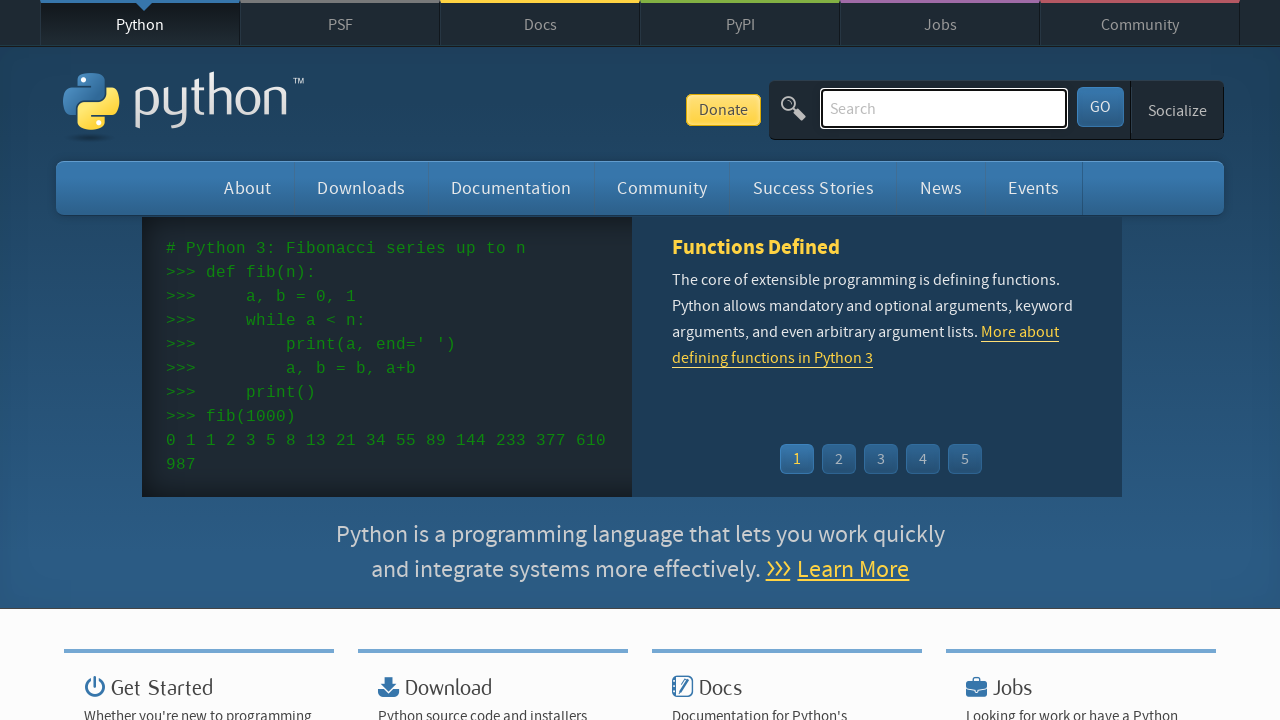

Filled search field with 'lists' on #id-search-field
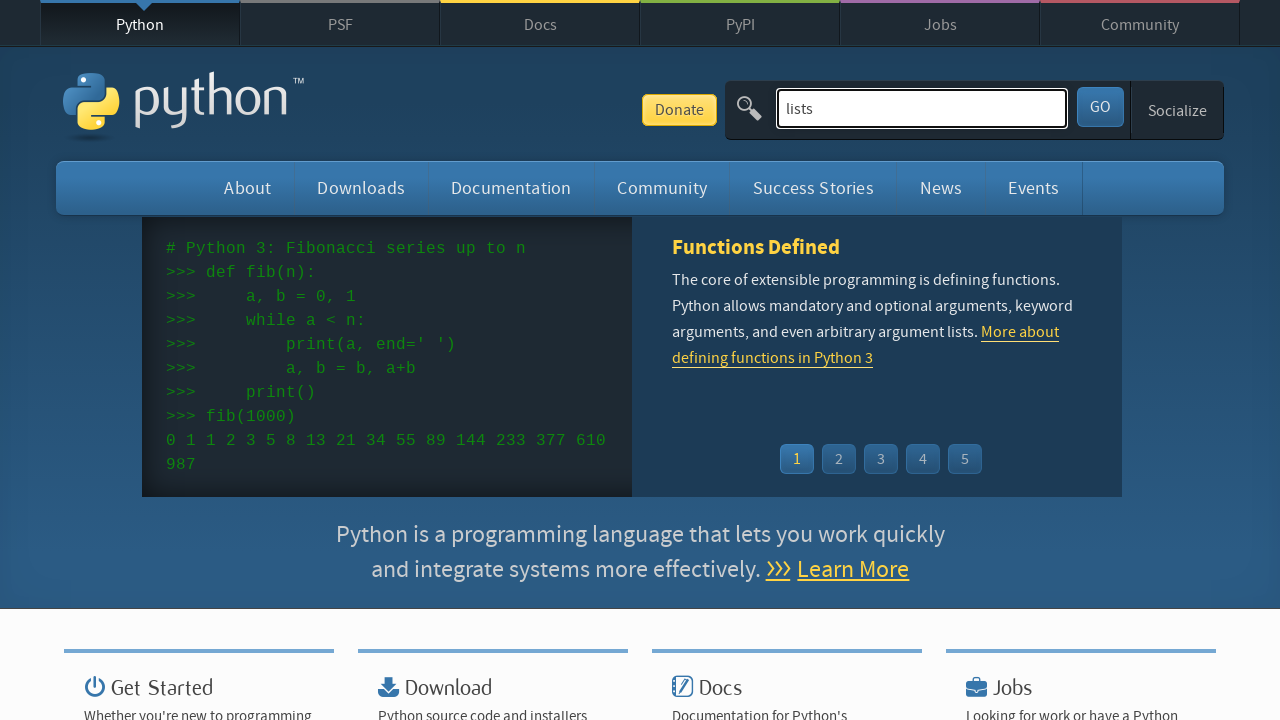

Pressed Enter to submit search query on #id-search-field
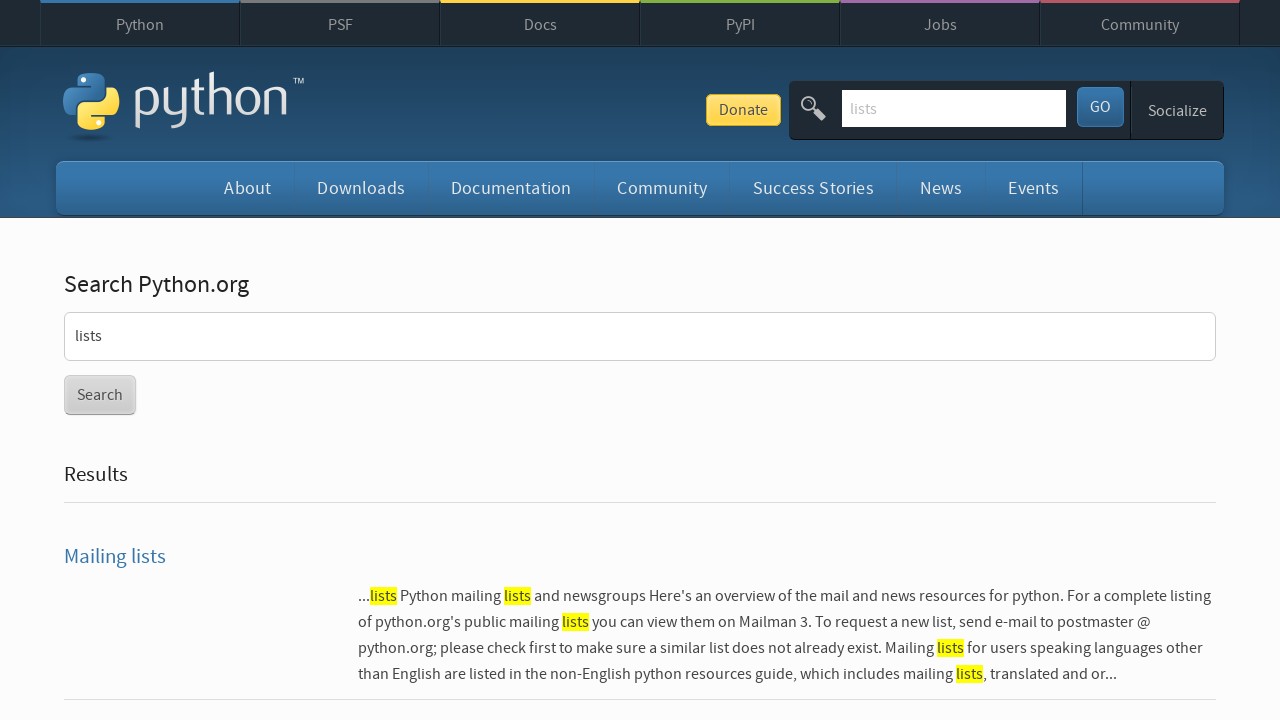

Waited 1000ms for search results to load
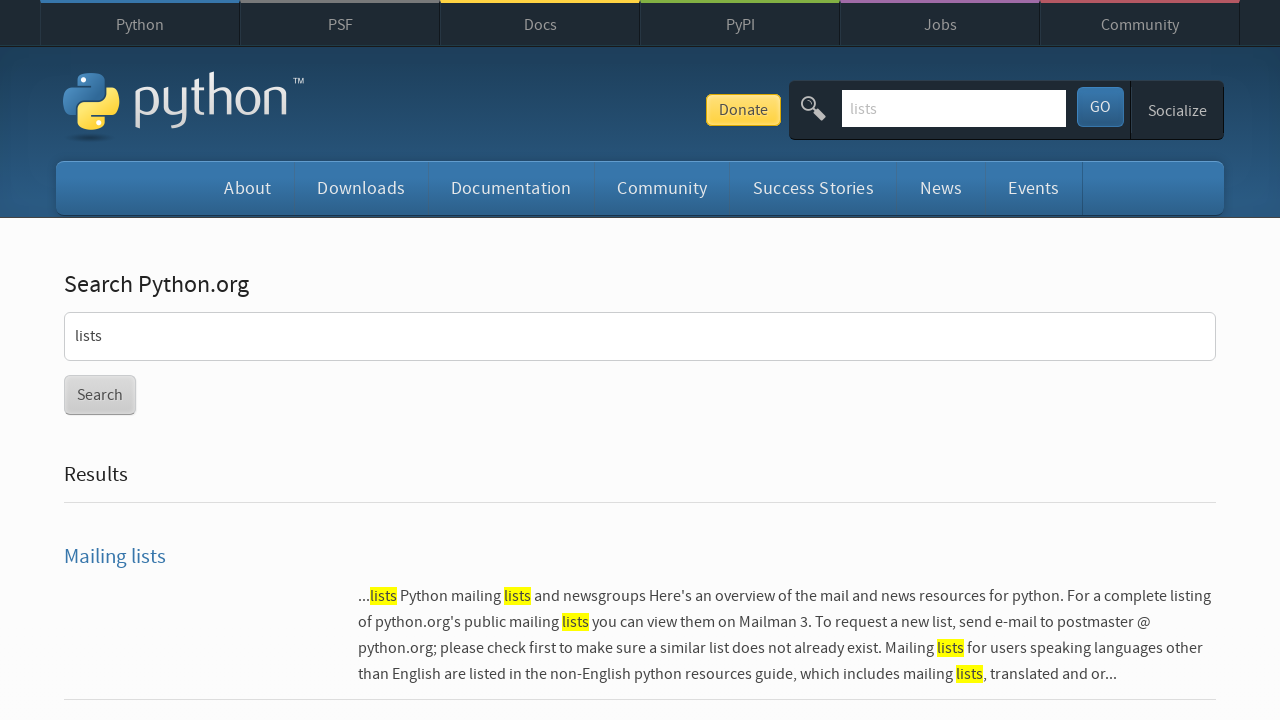

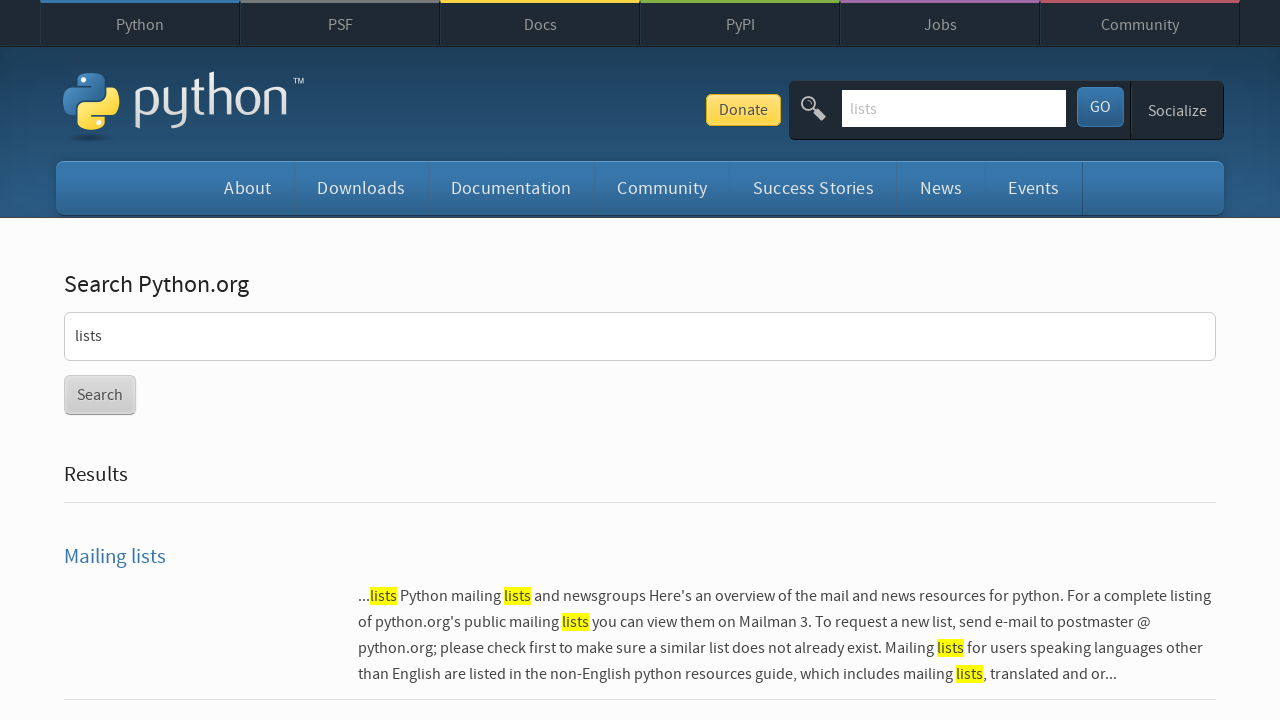